Navigates to HTML Elements page and executes JavaScript to retrieve page title, URL, and computed styles of an element.

Starting URL: https://techglobal-training.com/frontend

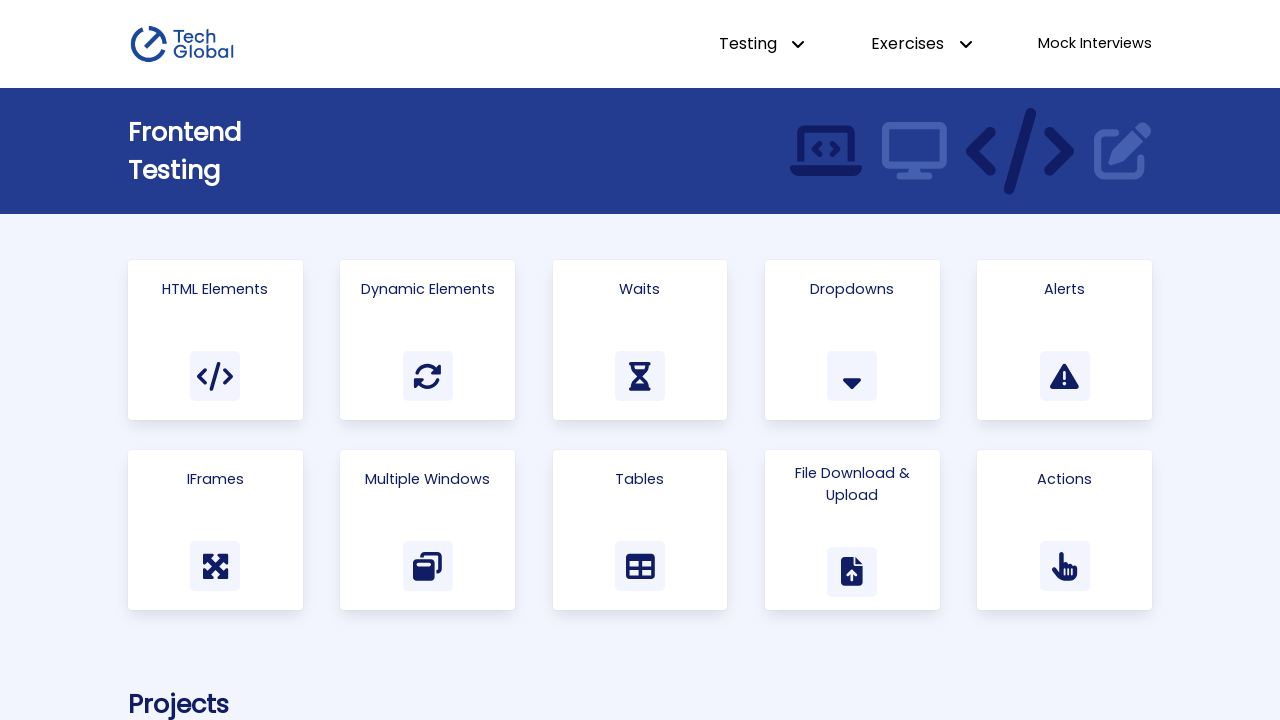

Clicked the 'HTML Elements' link at (215, 340) on a:has-text('HTML Elements')
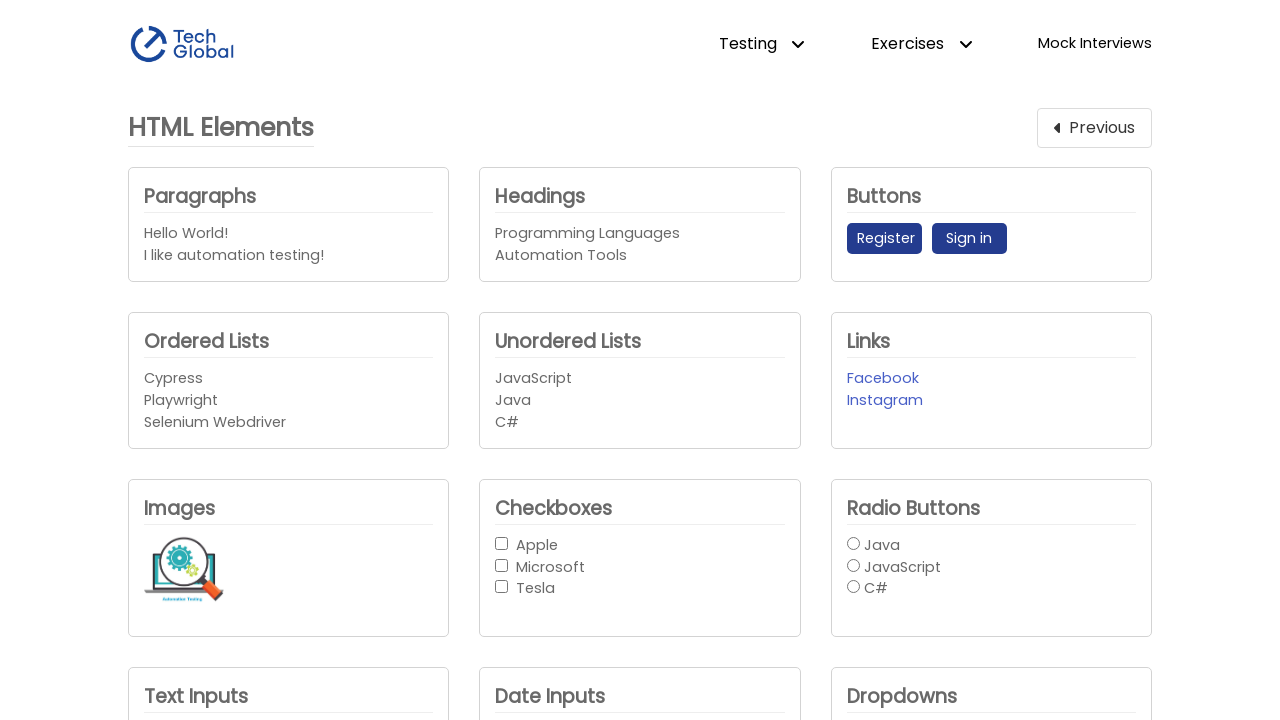

Retrieved page title: TechGlobal Training | HTML Elements
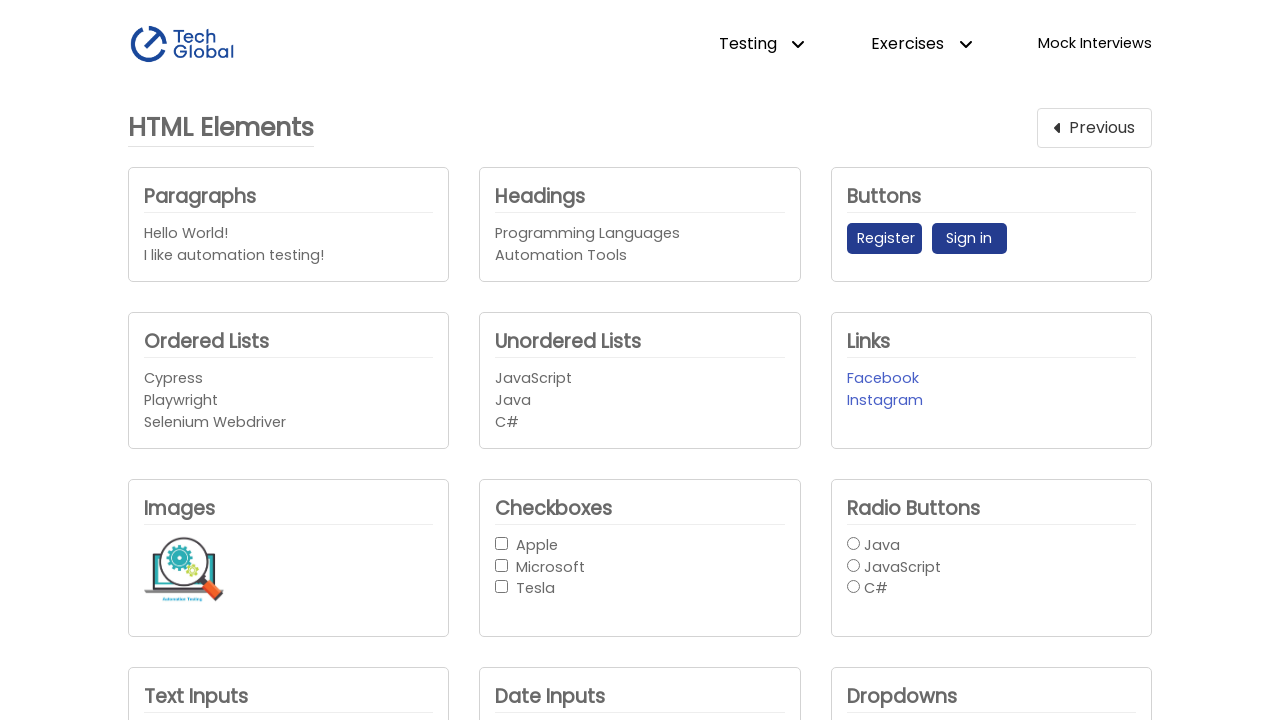

Executed JavaScript to get document title: TechGlobal Training | HTML Elements
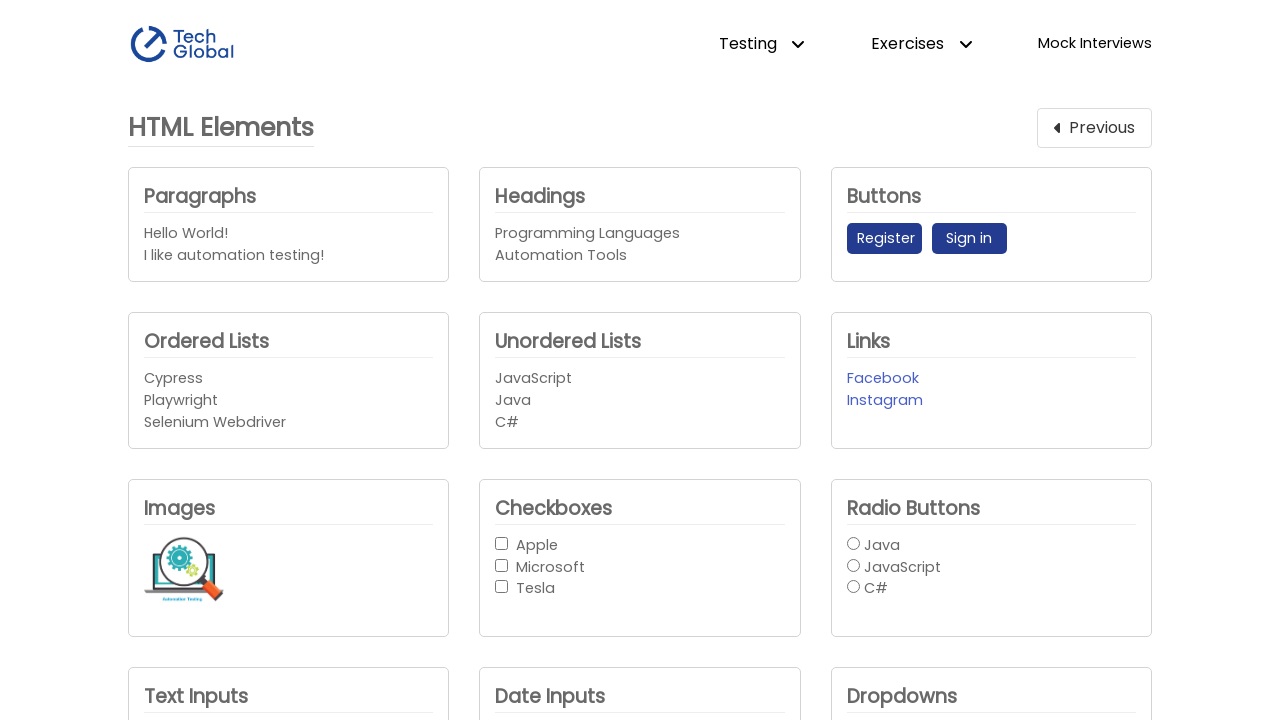

Executed JavaScript to get current URL: https://www.techglobal-training.com/frontend/html-elements
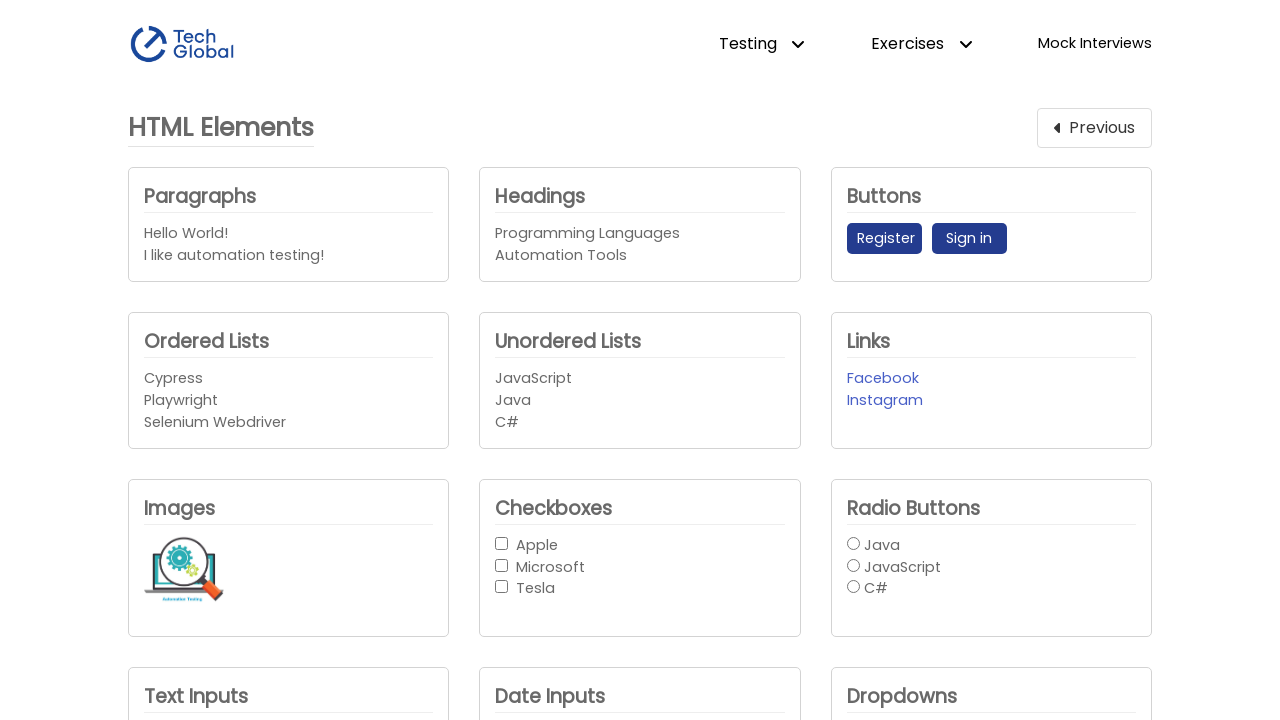

Waited for main heading element (#main_heading) to be available
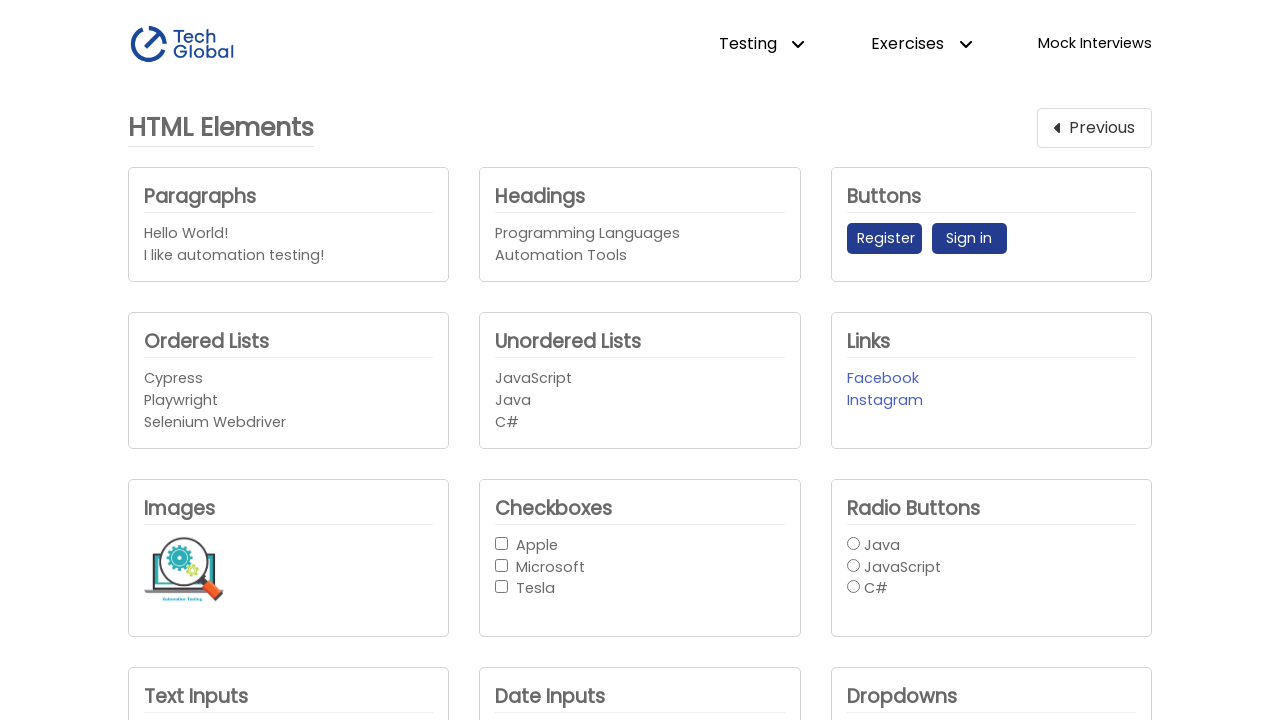

Retrieved computed color style of main heading: rgb(105, 105, 105)
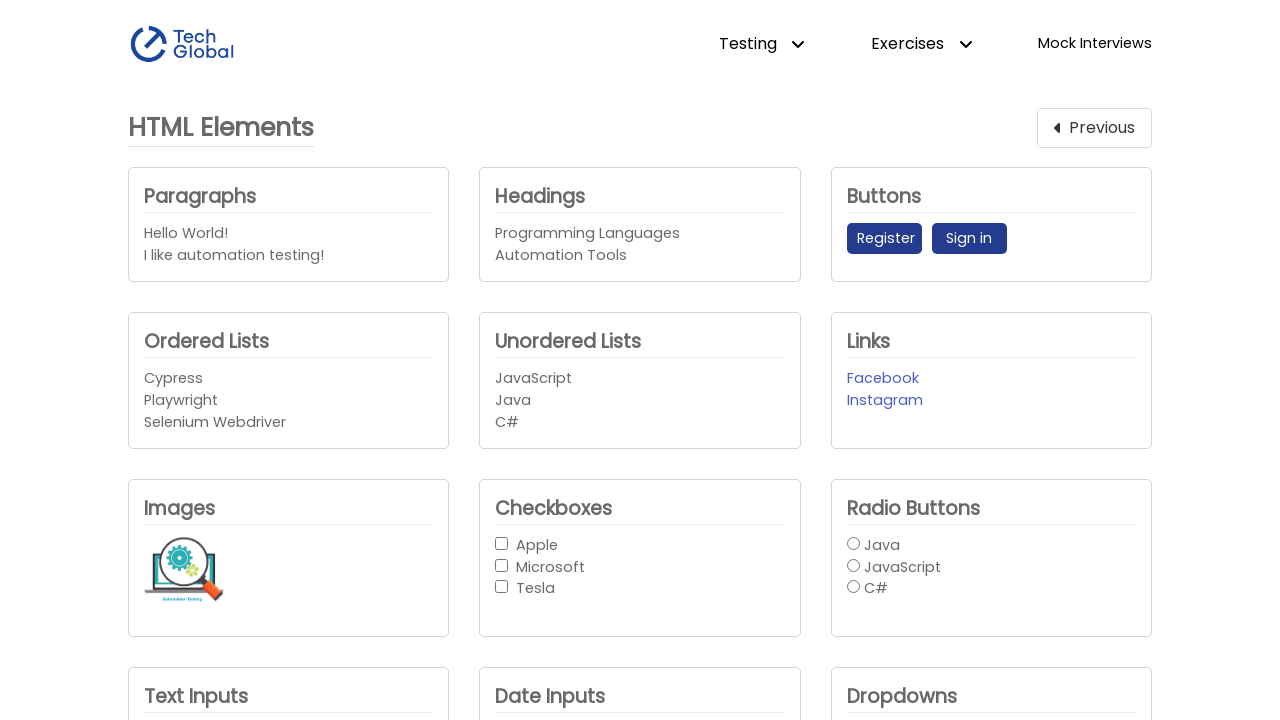

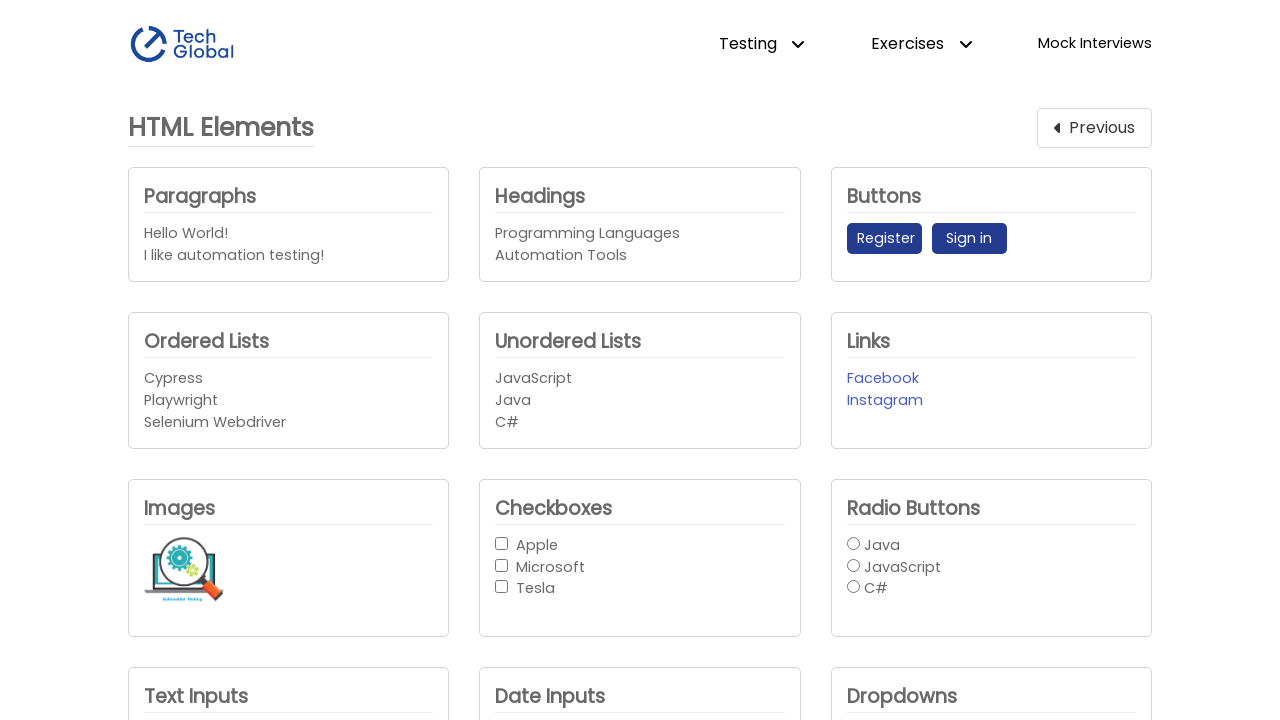